Solves a math problem on the page by calculating a mathematical function, entering the answer, selecting checkboxes and radio buttons, then submitting the form

Starting URL: http://suninjuly.github.io/math.html

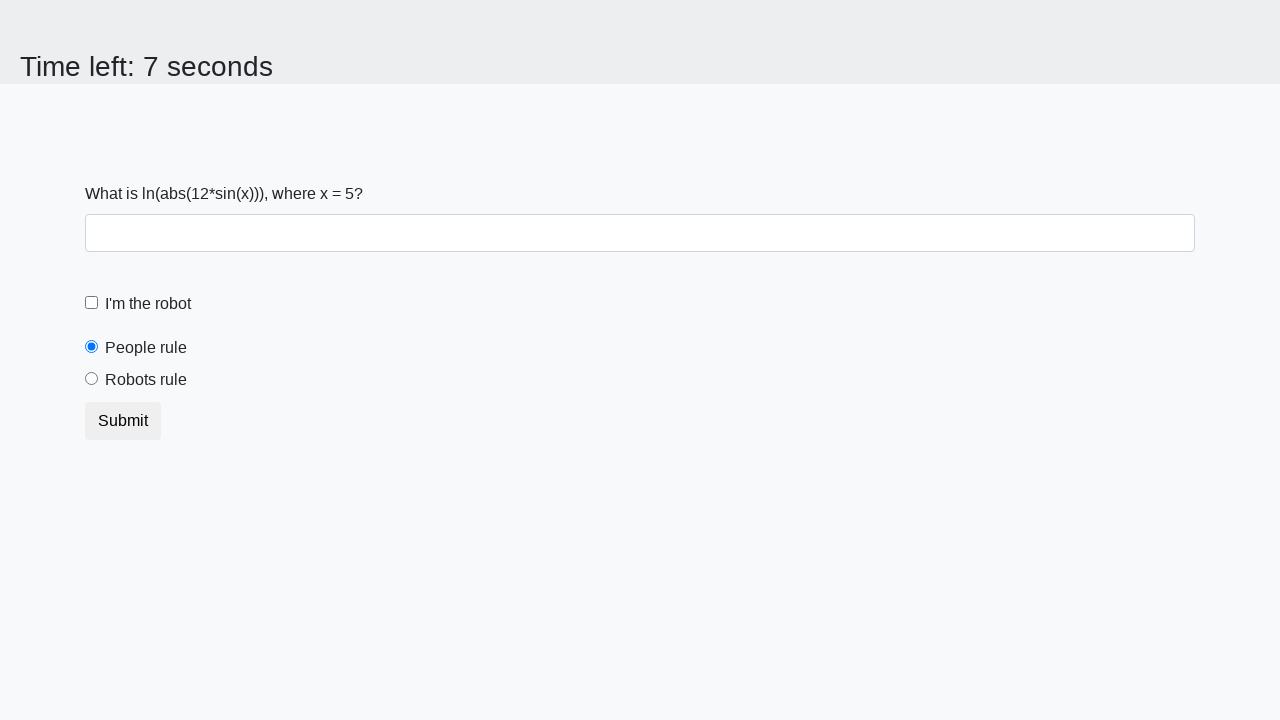

Located the input value element
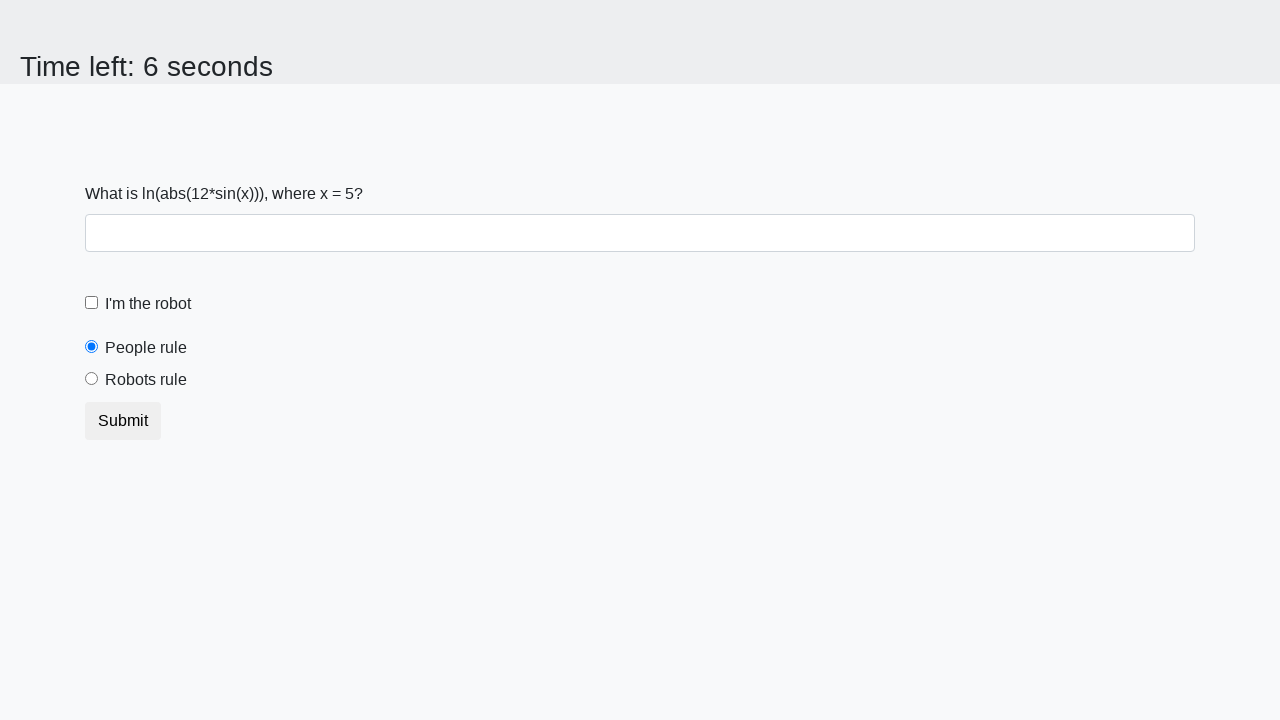

Extracted x value from page: 5
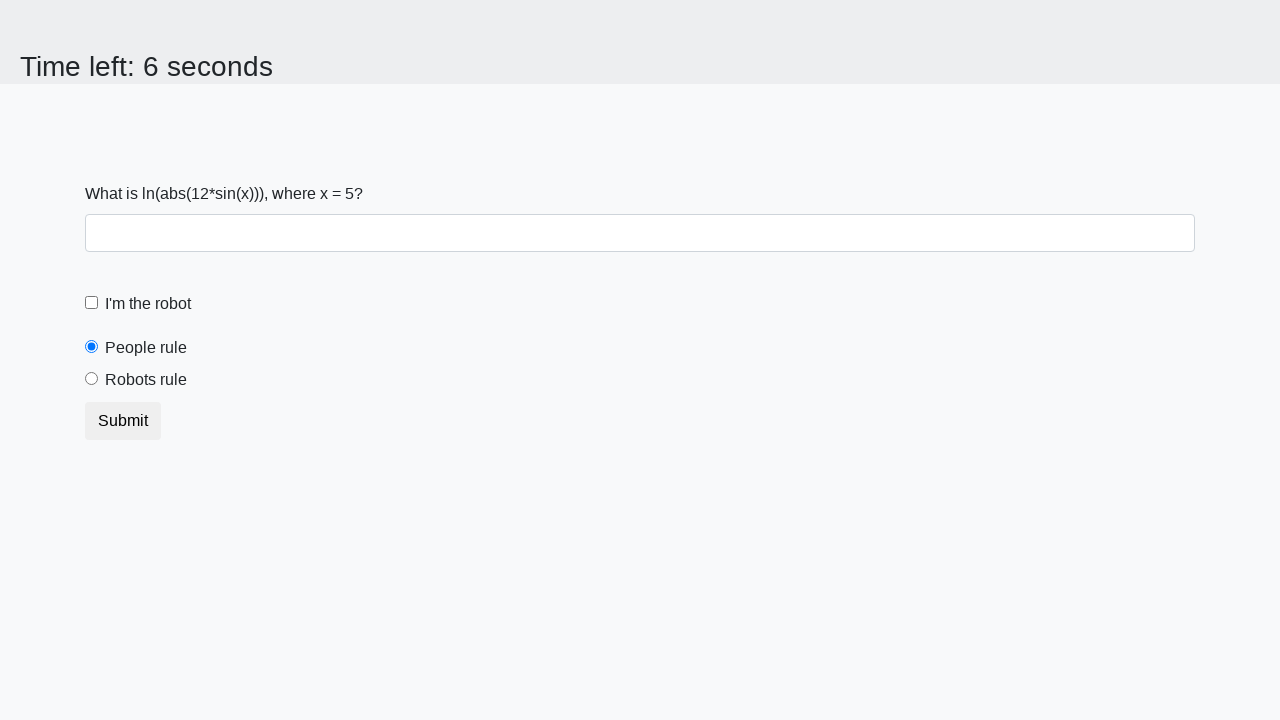

Calculated mathematical function result: 2.442963479759414
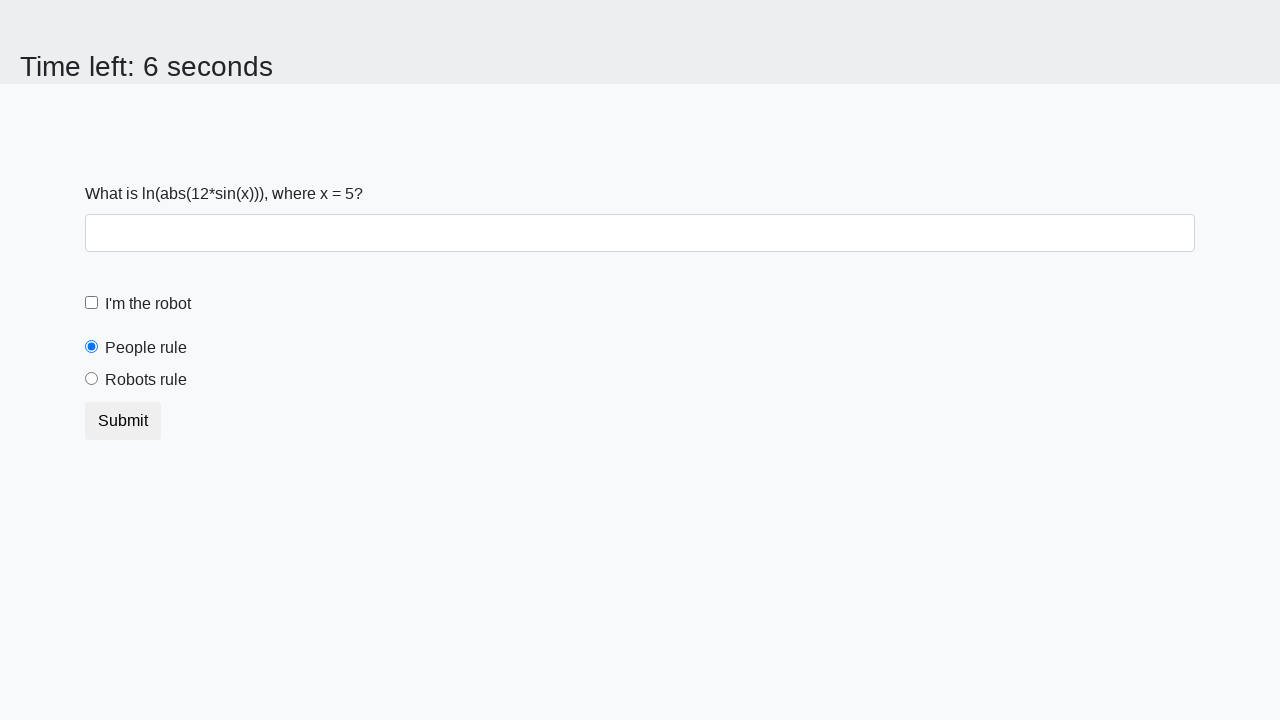

Entered calculated answer '2.442963479759414' in the answer field on #answer
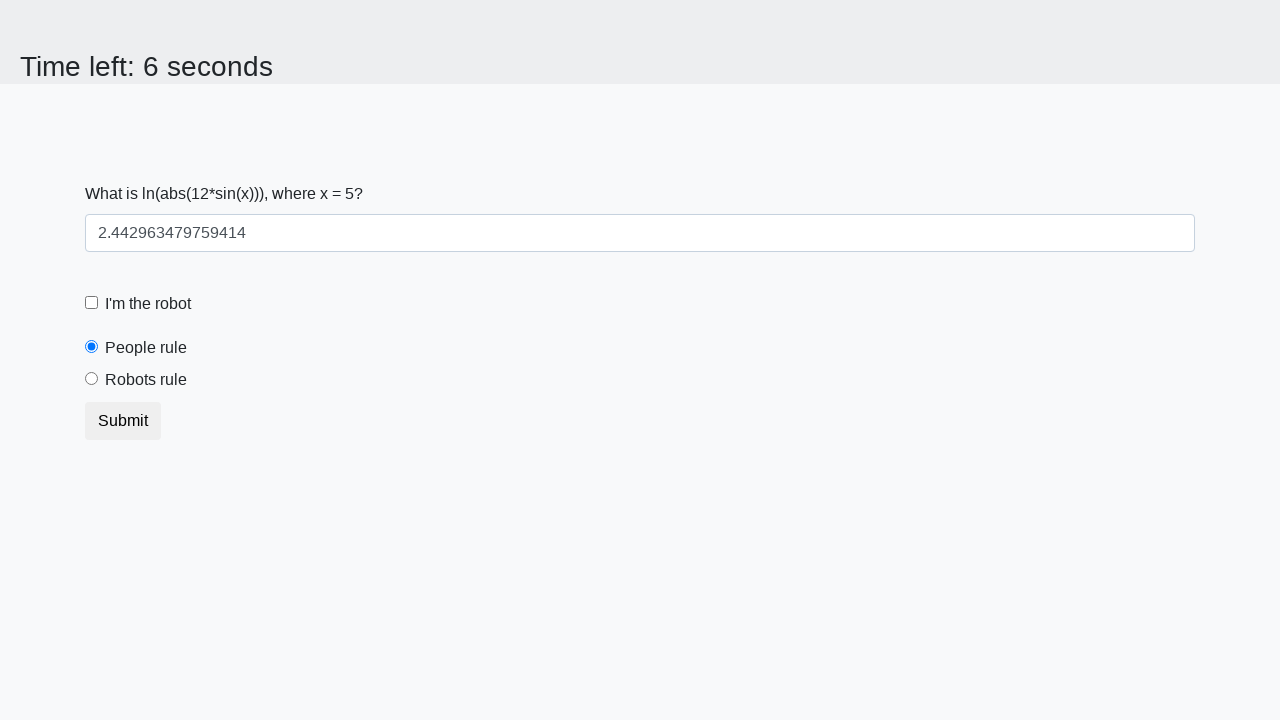

Clicked the 'I'm the robot' checkbox at (92, 303) on #robotCheckbox
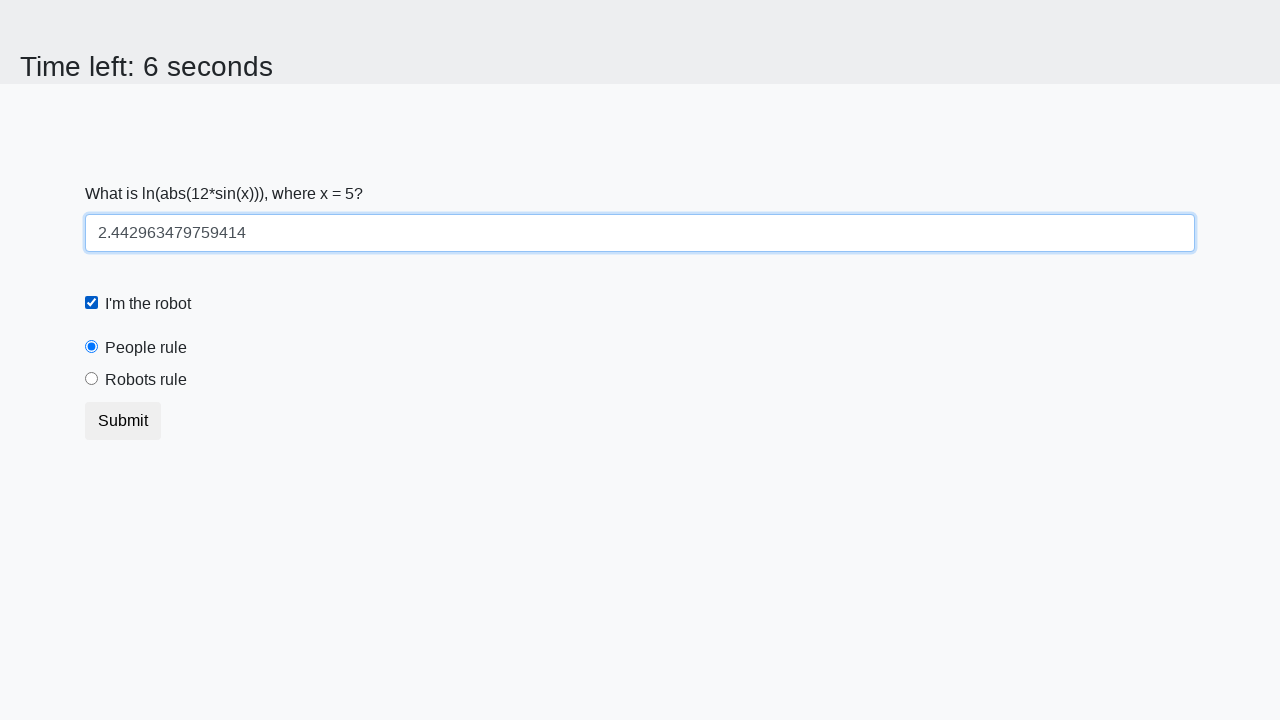

Selected the 'Robots rule!' radio button at (92, 379) on #robotsRule
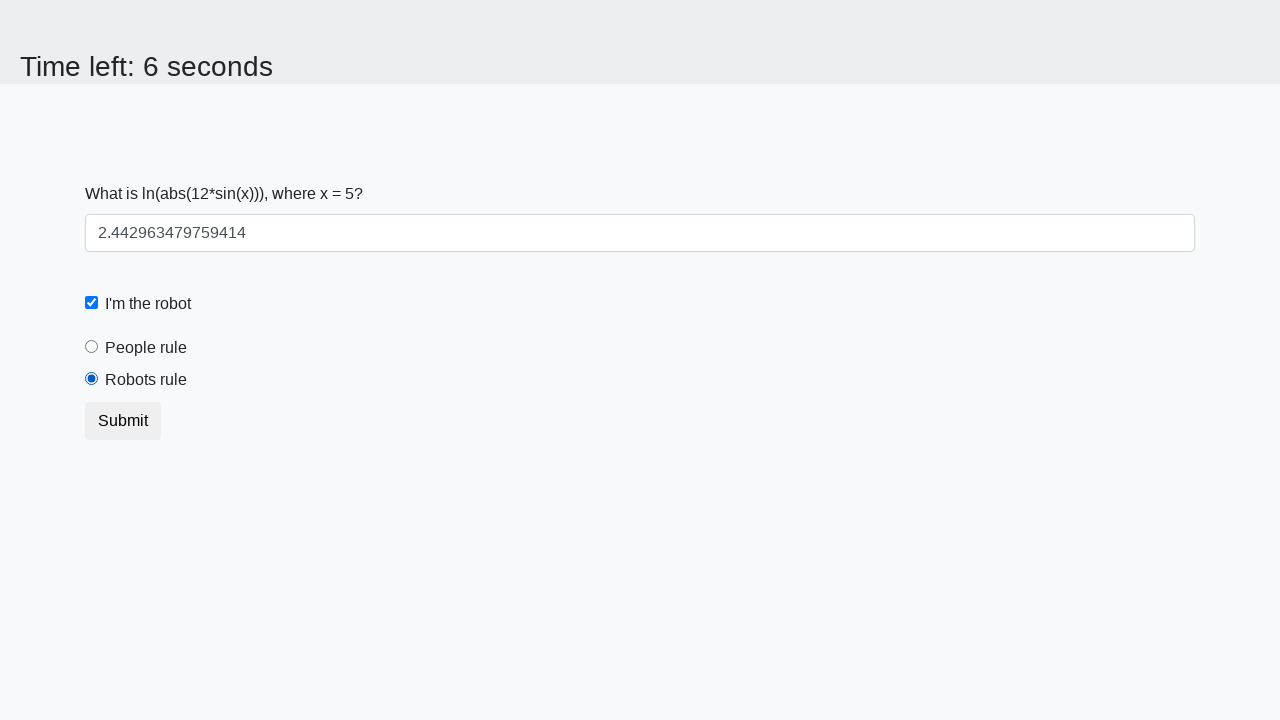

Clicked the Submit button at (123, 421) on button.btn
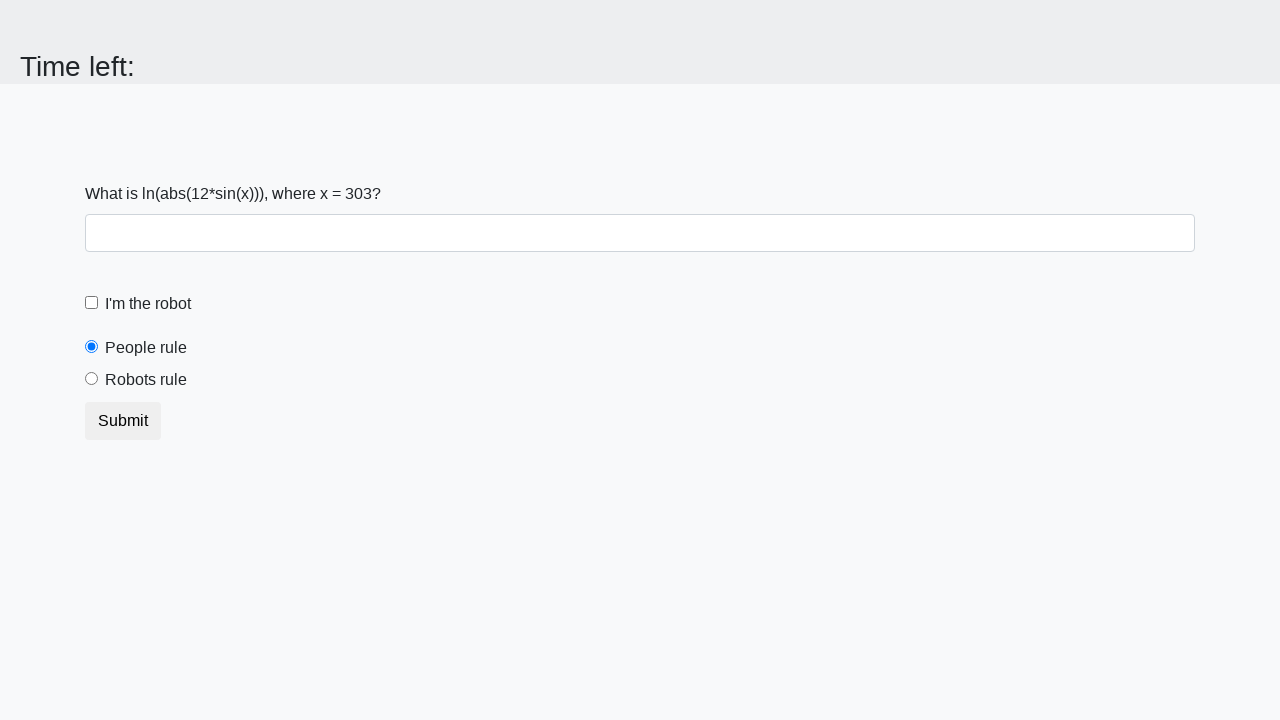

Waited 2 seconds for result to load
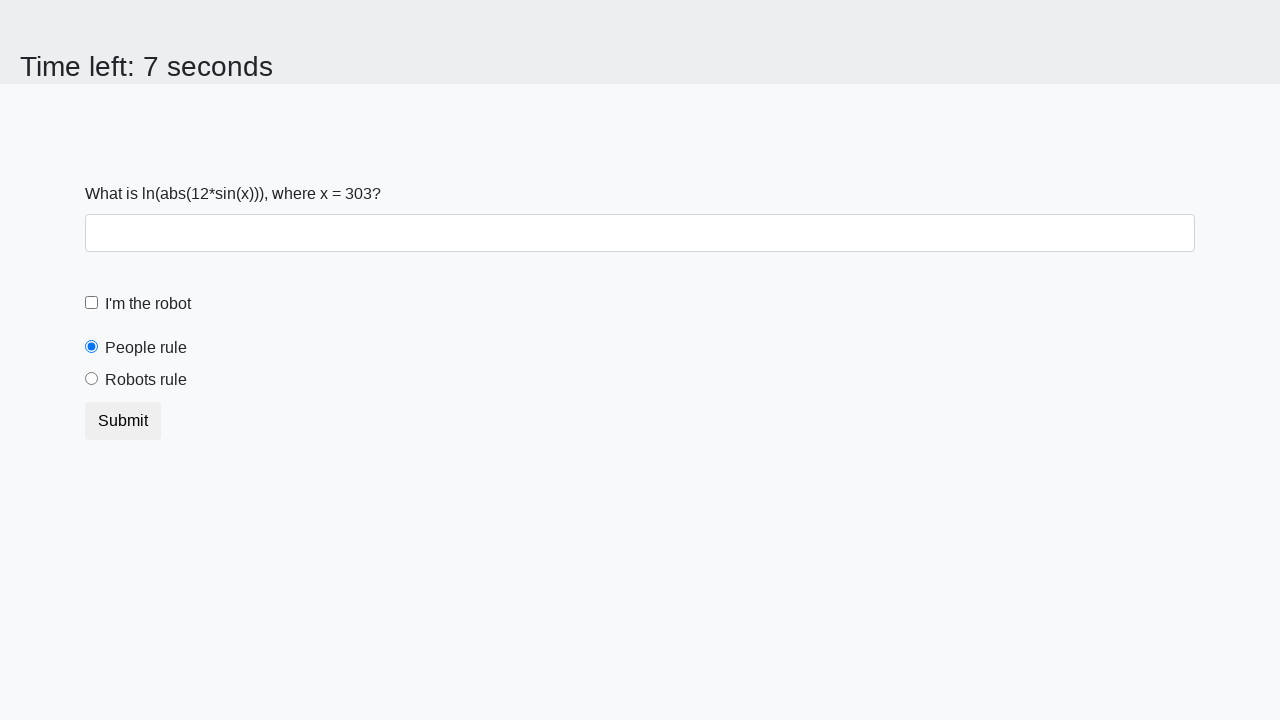

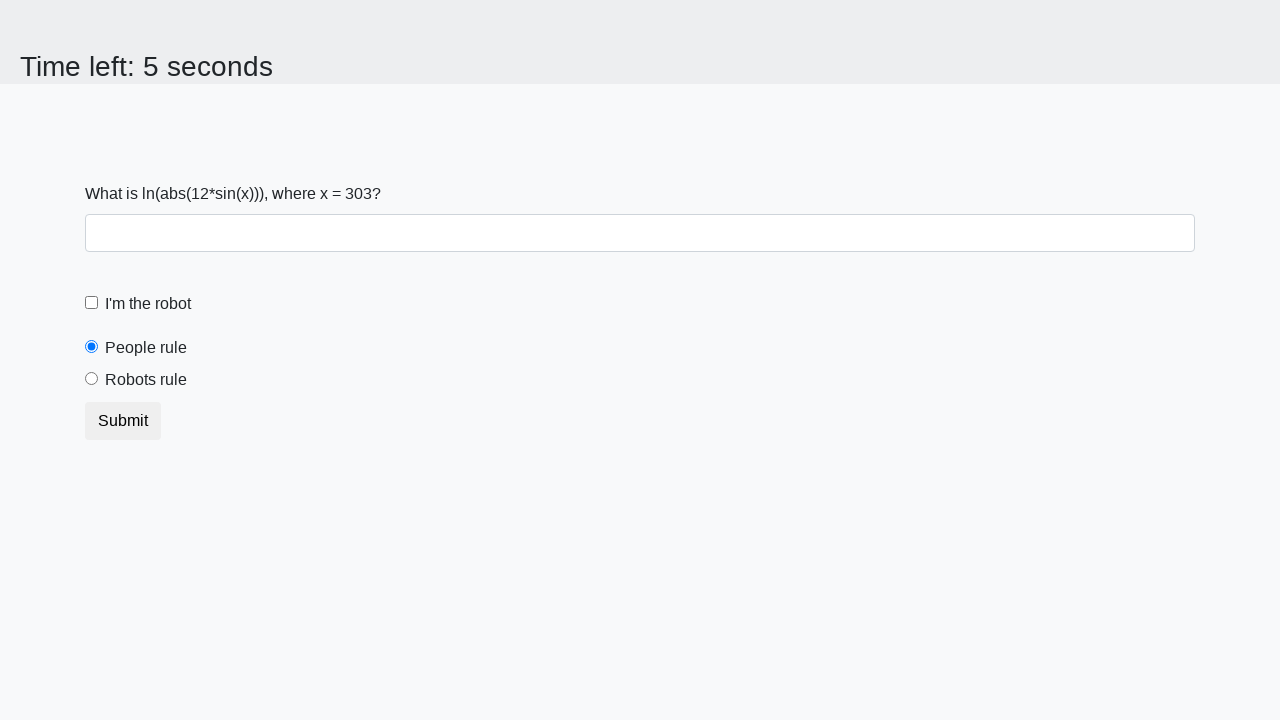